Navigates to an LG kimchi refrigerator product page and waits for the product content placeholder to load.

Starting URL: https://www.lge.co.kr/kimchi-refrigerators/z330meef21

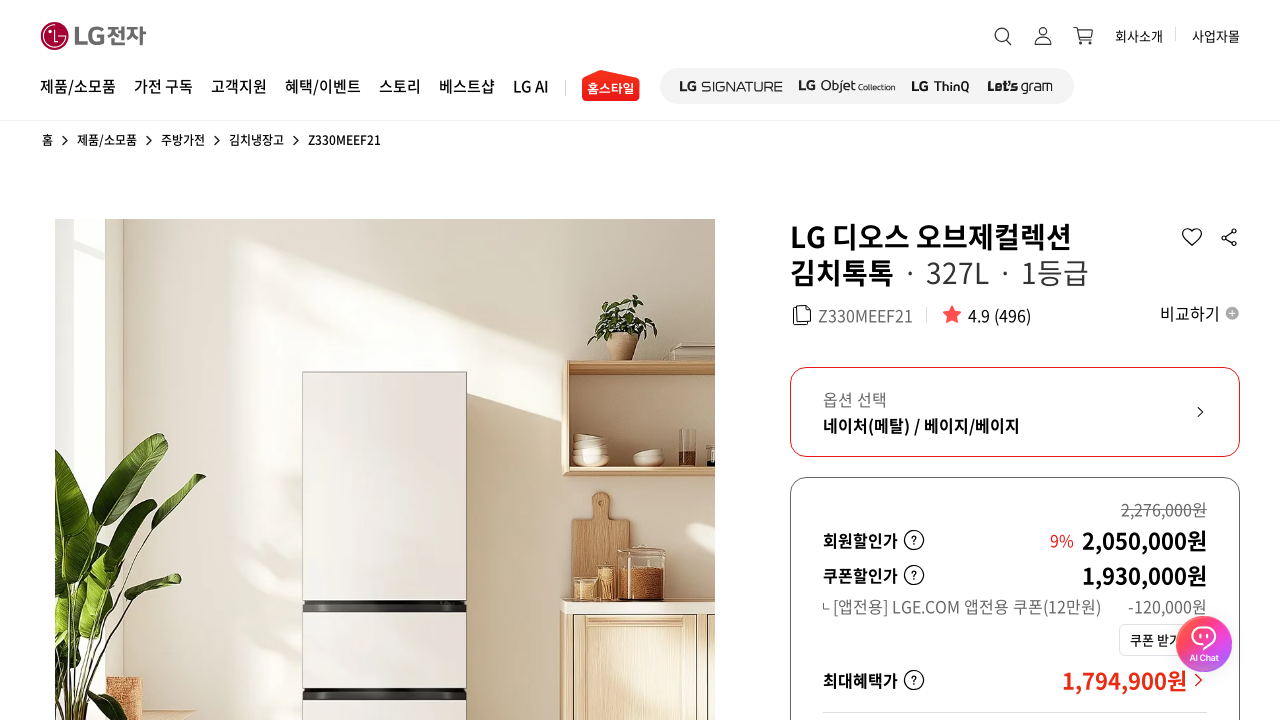

Navigated to LG kimchi refrigerator product page
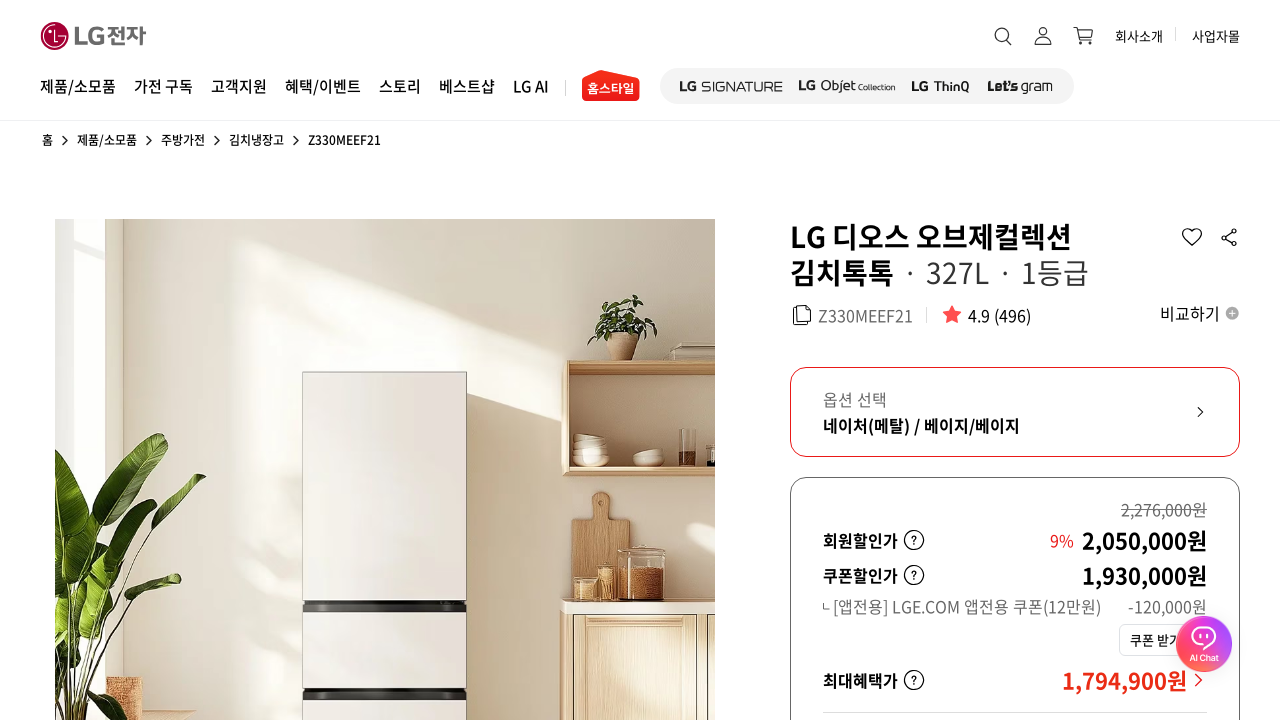

Product content placeholder loaded
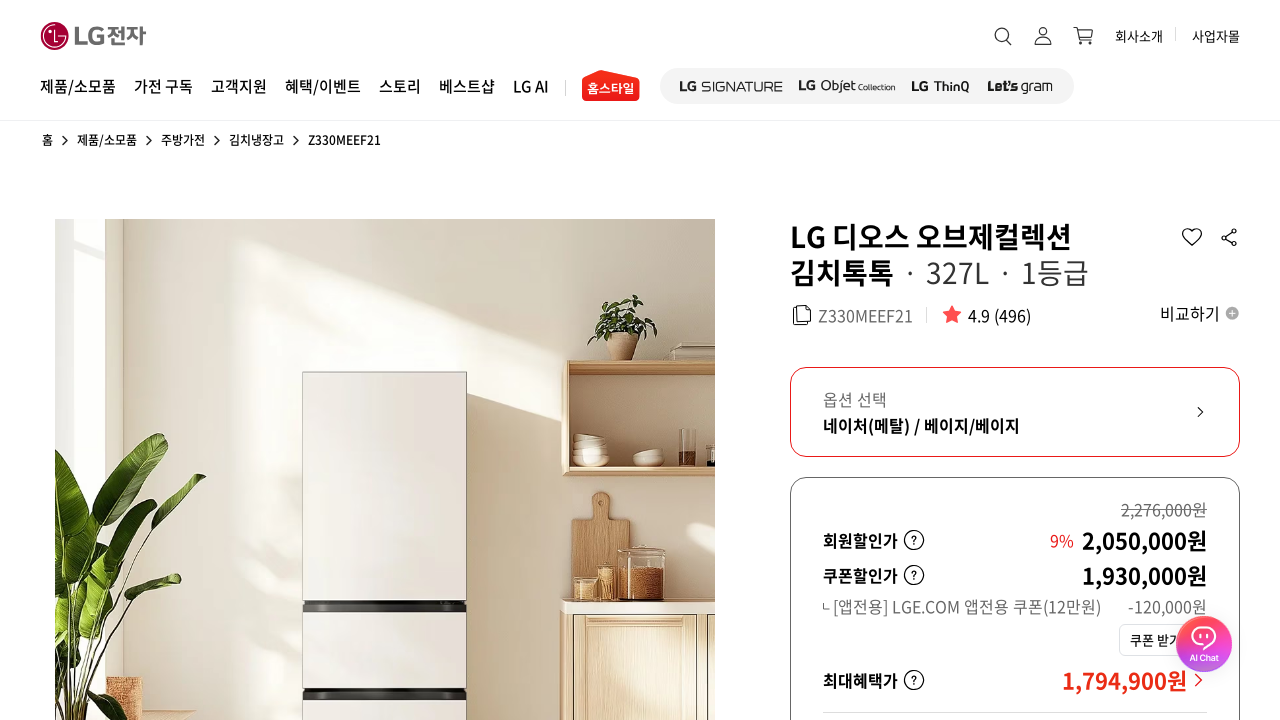

Product information section is now visible
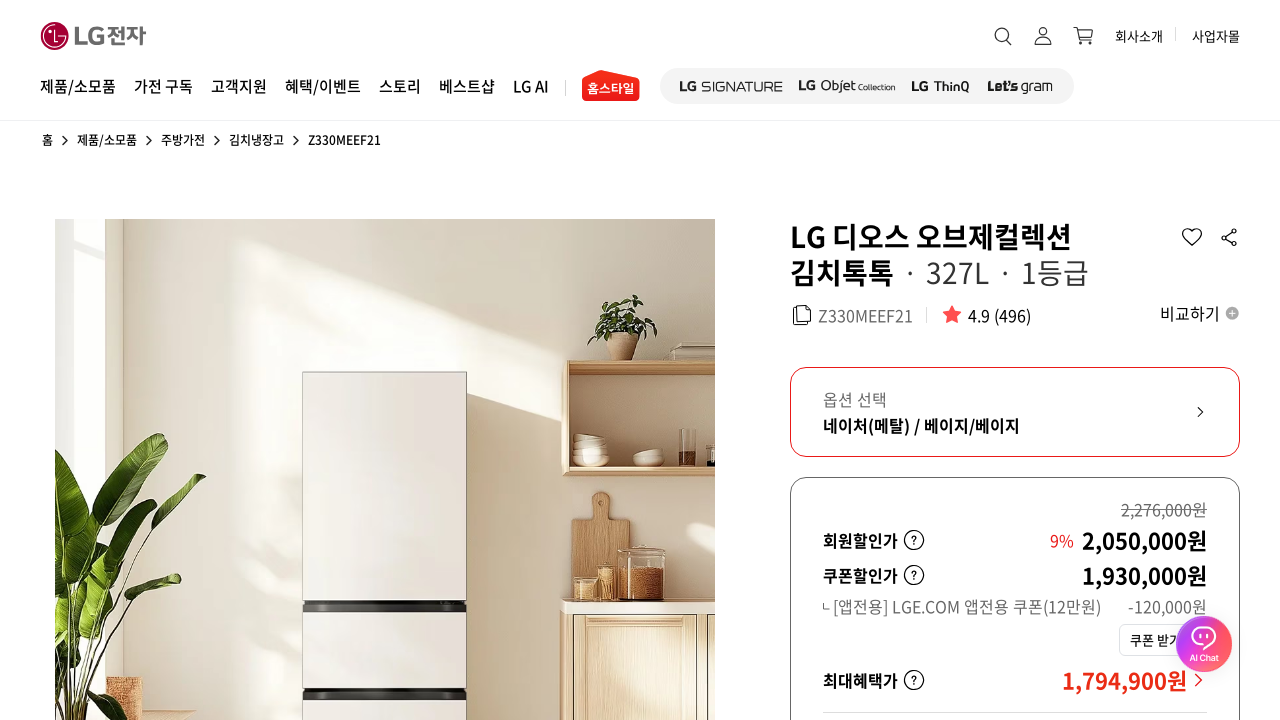

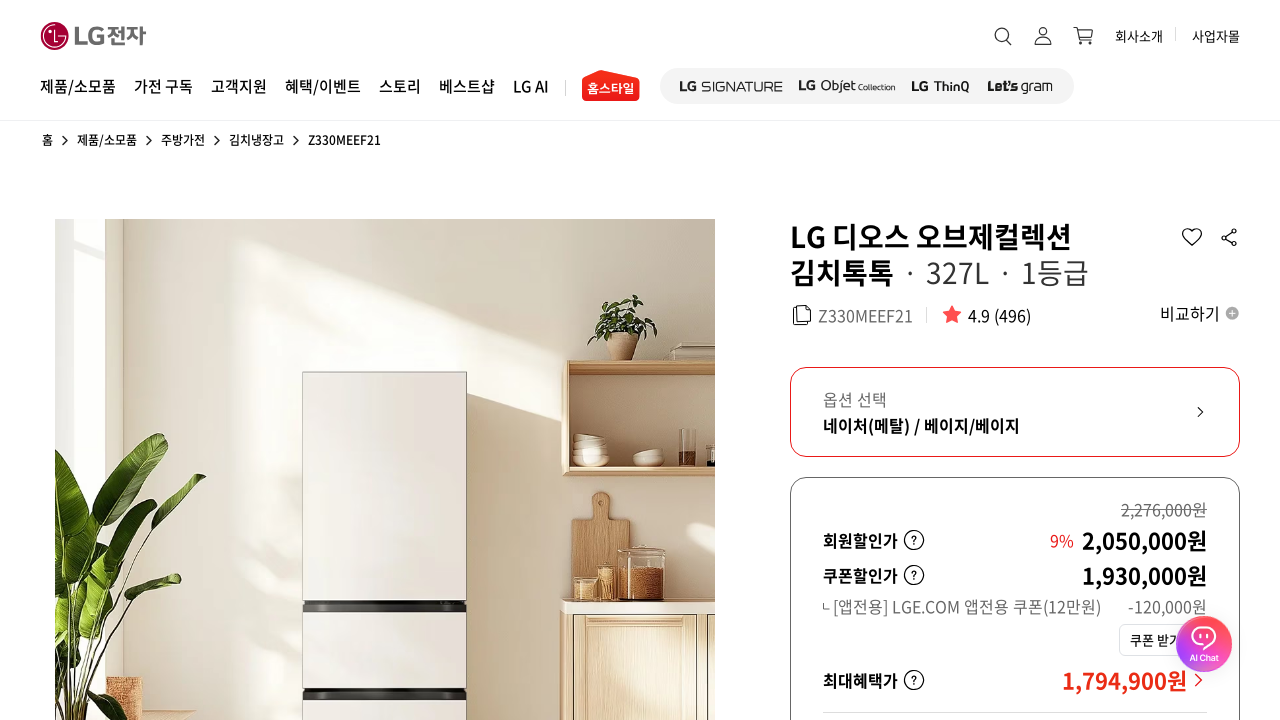